Tests the Swiggy food delivery website by navigating to the homepage and entering a location (siruseri) in the location search field.

Starting URL: https://www.swiggy.com/

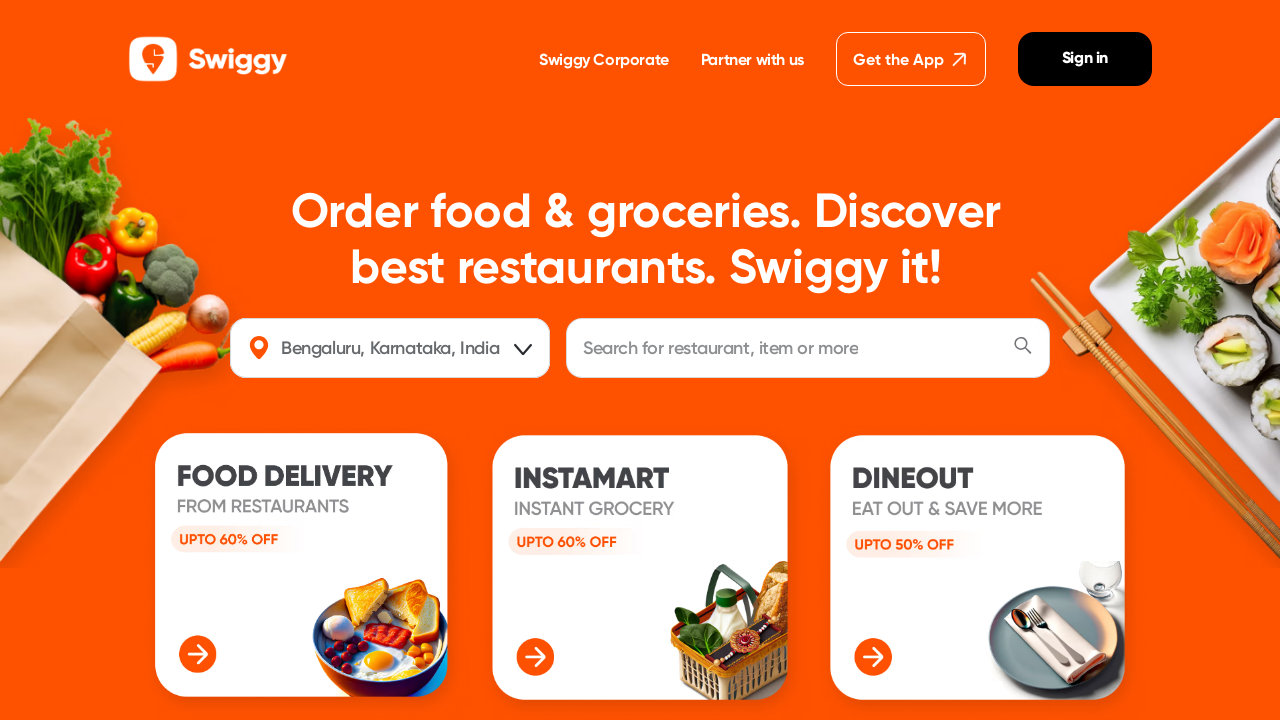

Location input field is available on the page
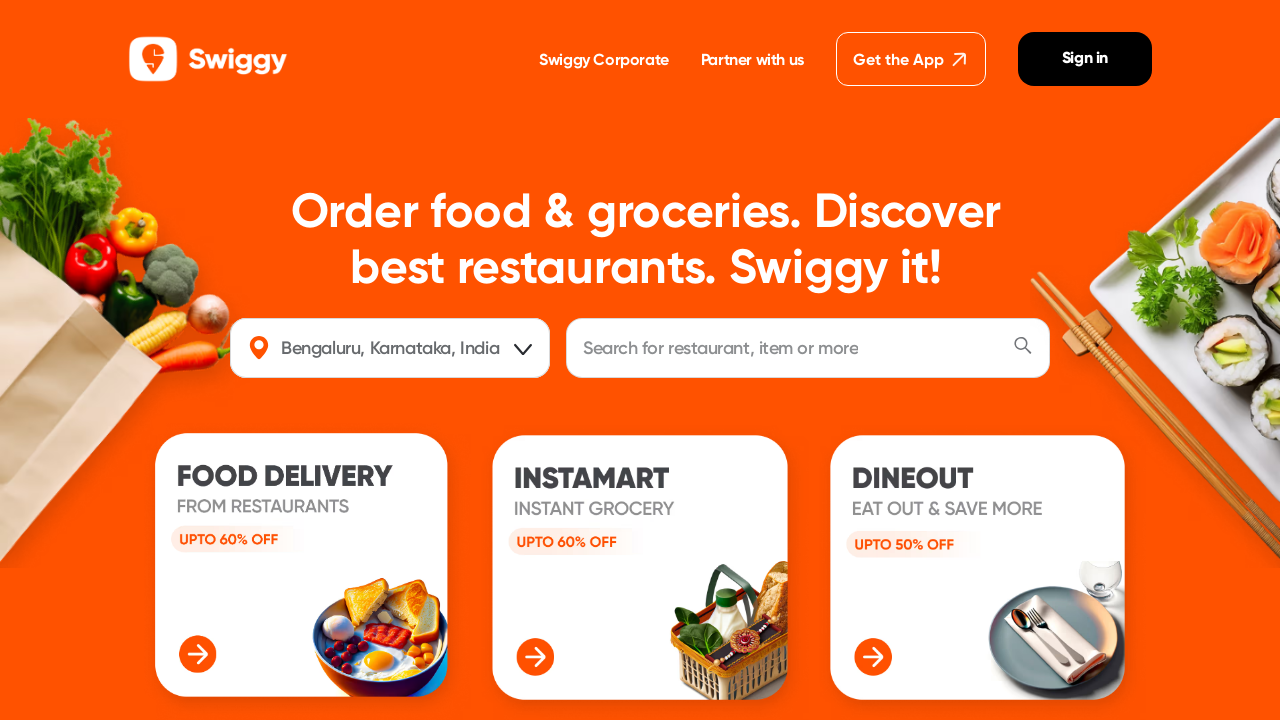

Entered 'siruseri' in the location search field on #location
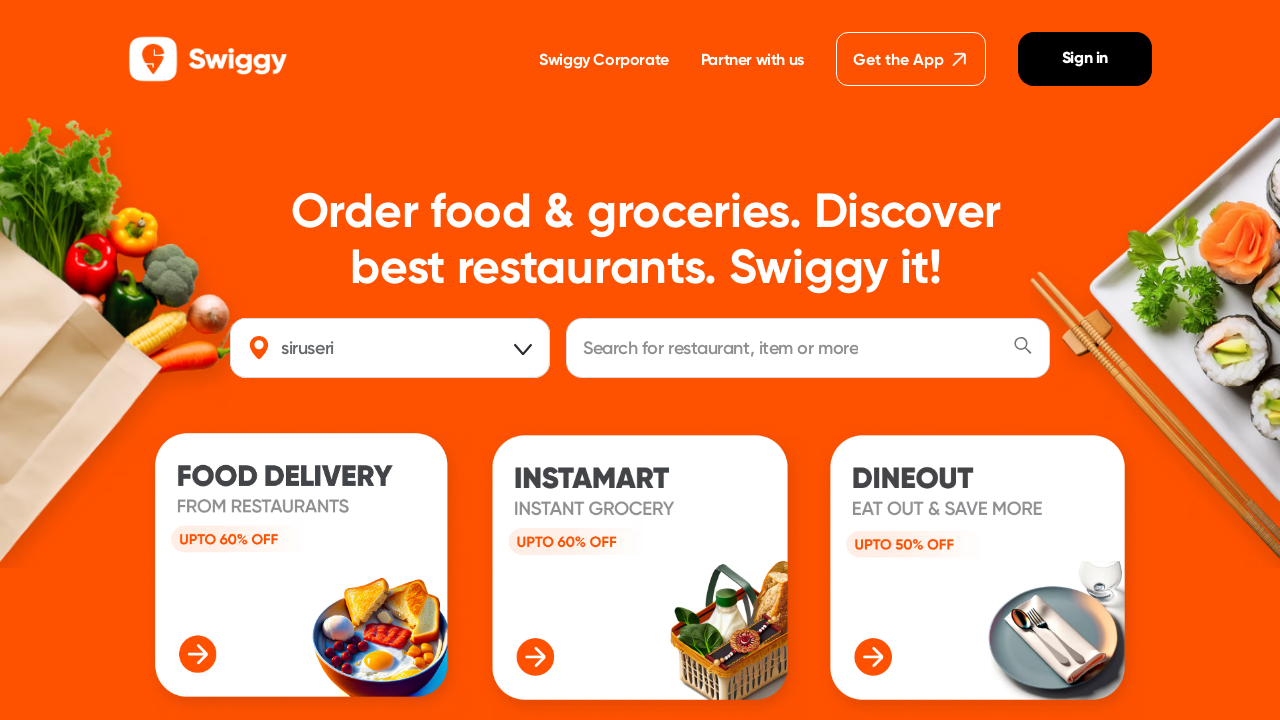

Waited for location suggestions to load
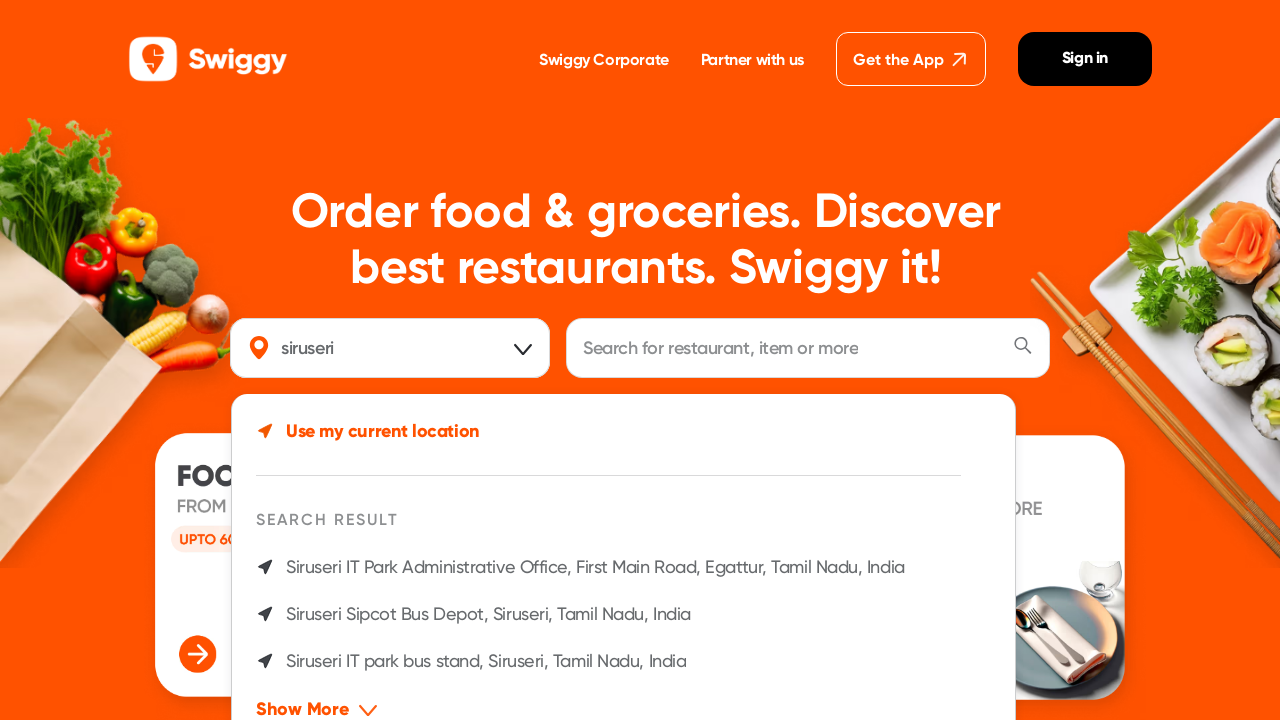

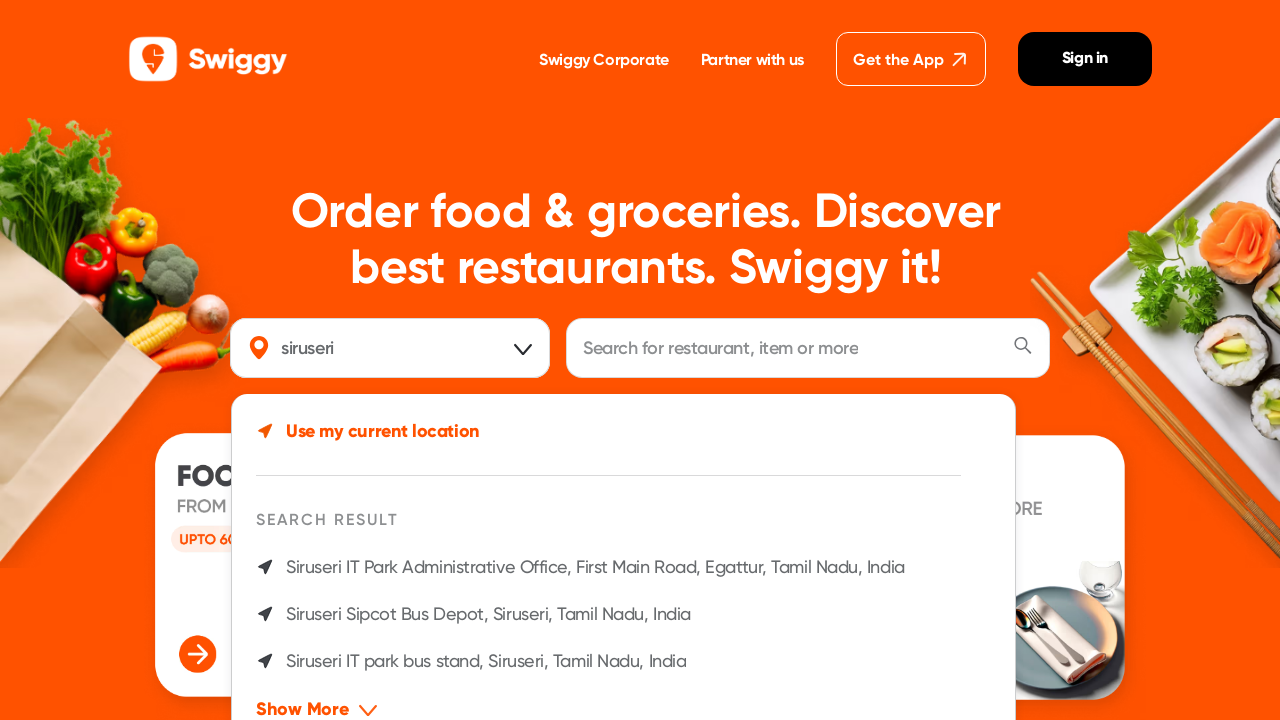